Navigates to InsideTracker website, opens a new window, switches back to the original window, and takes a screenshot

Starting URL: https://www.insidetracker.com/

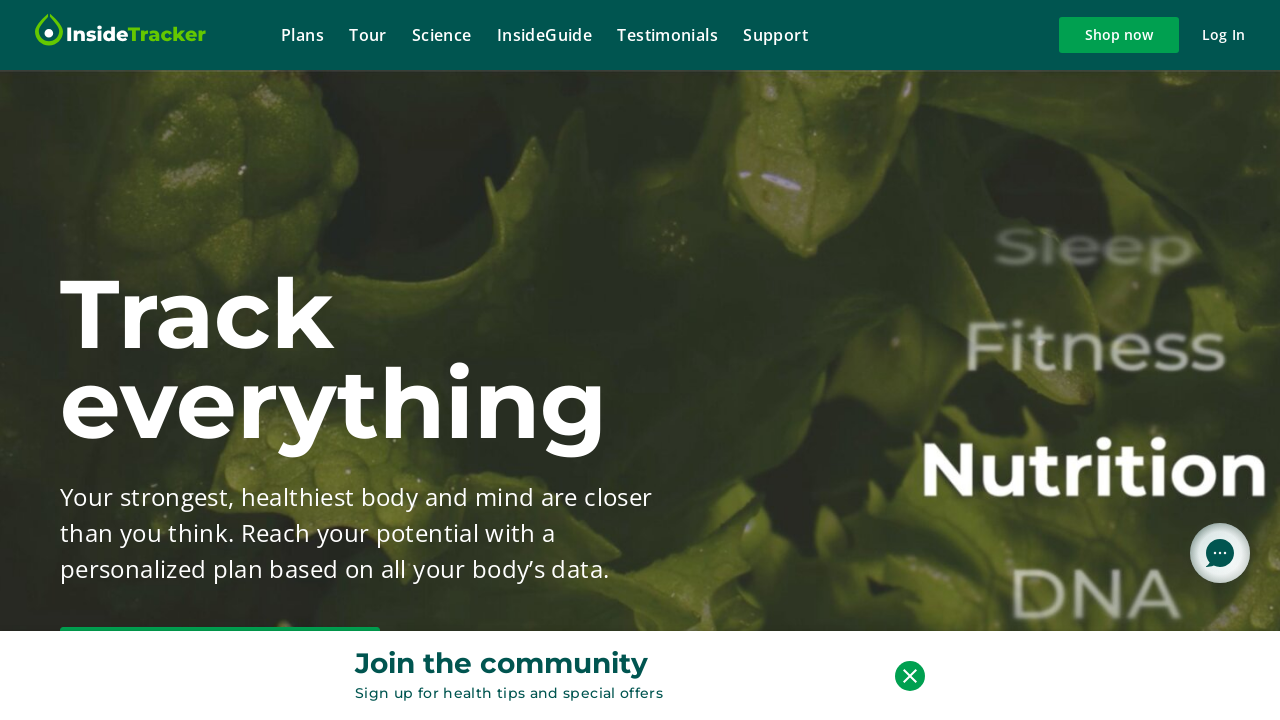

Navigated to InsideTracker website
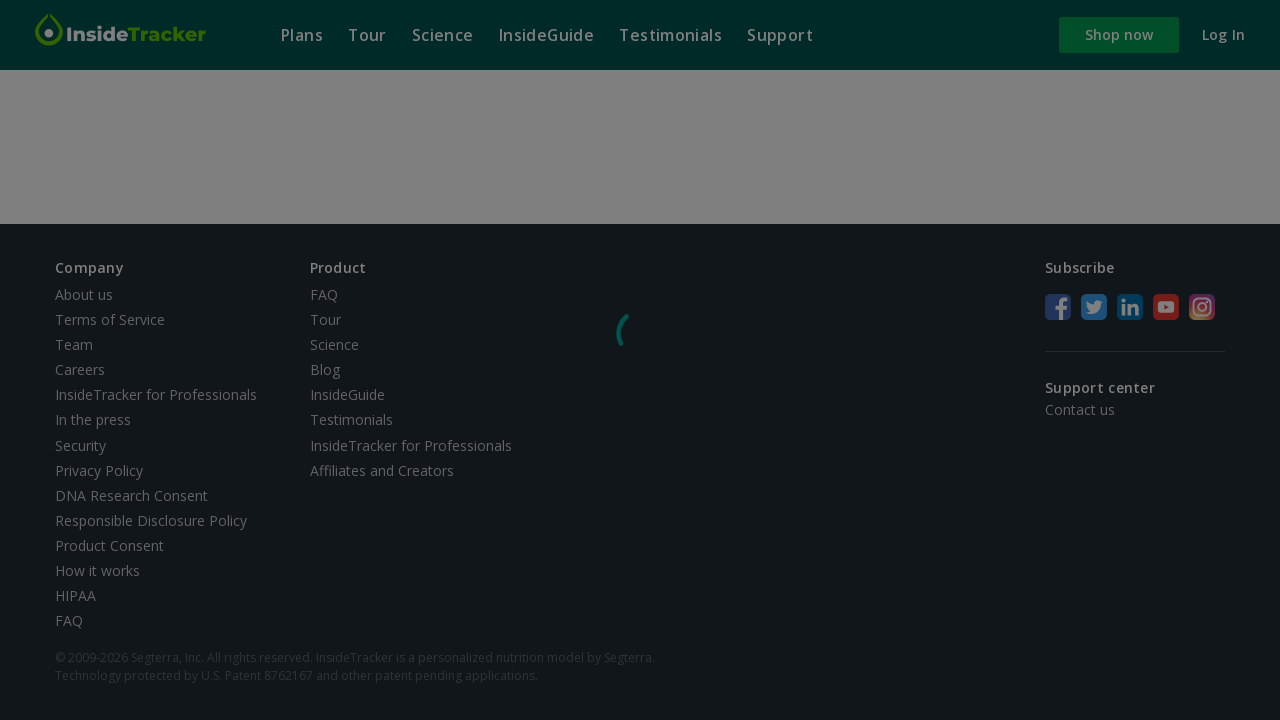

Stored reference to current page
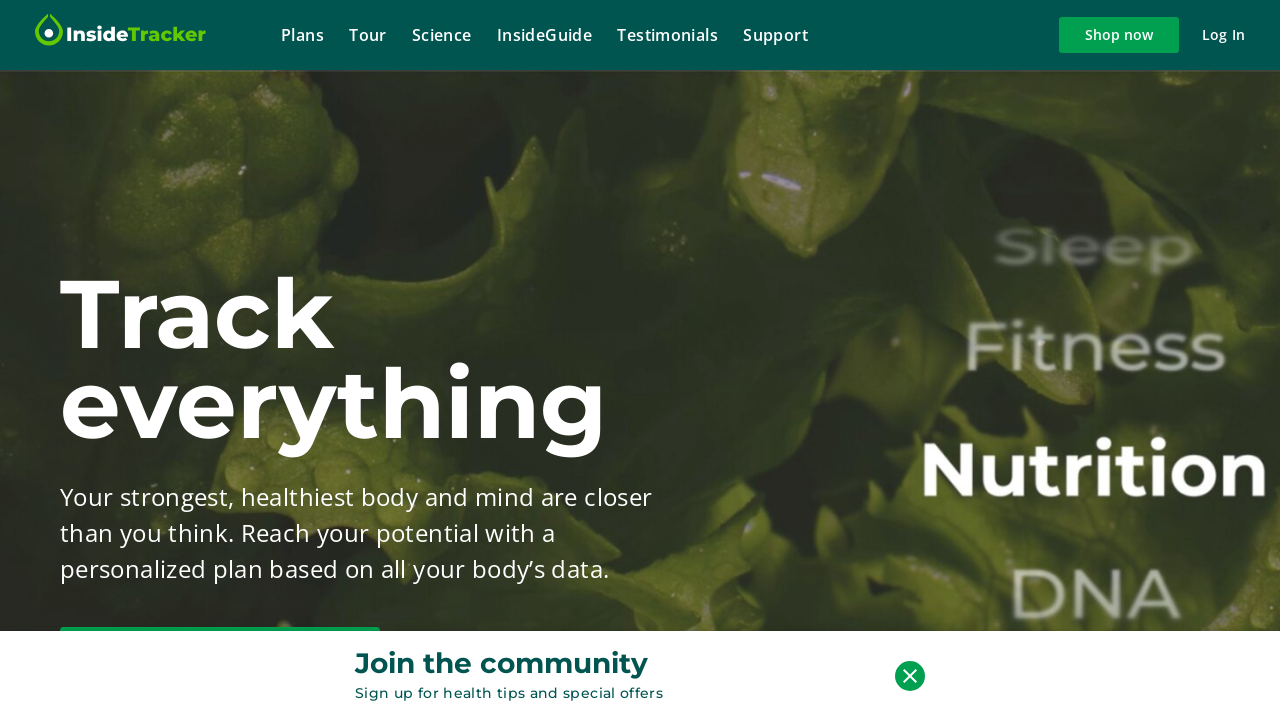

Opened a new window/tab
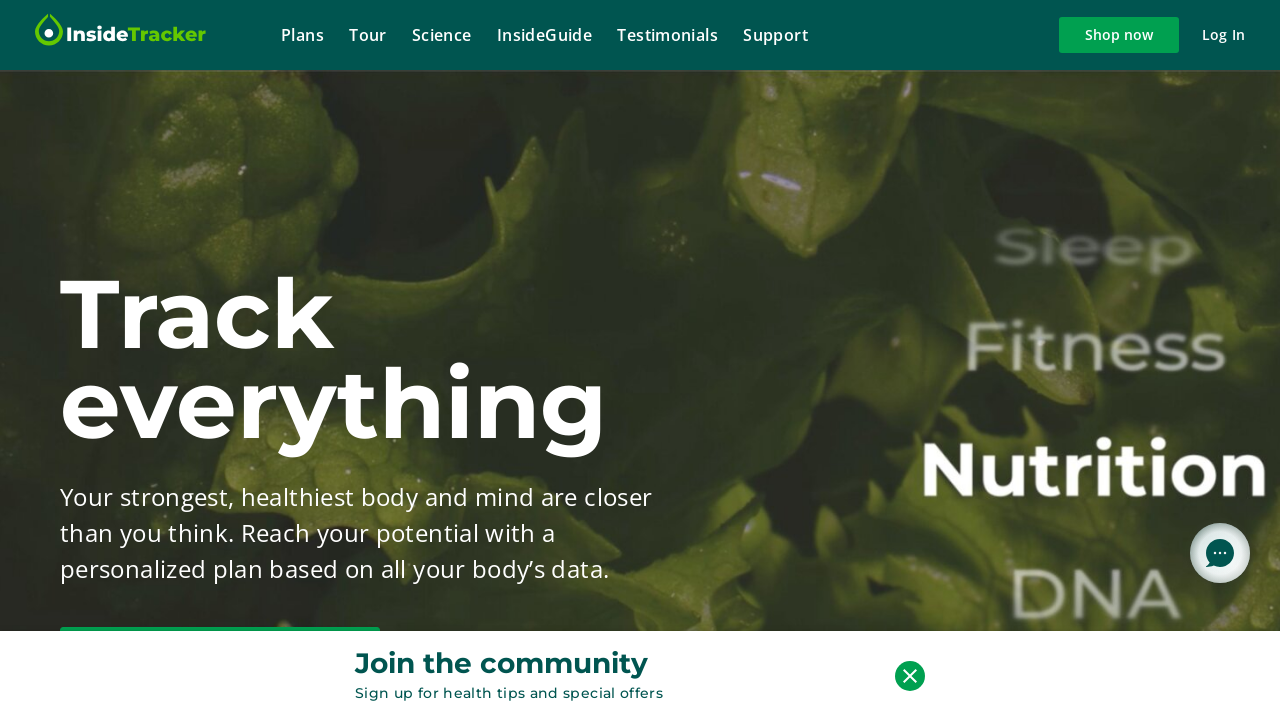

Switched back to the original window
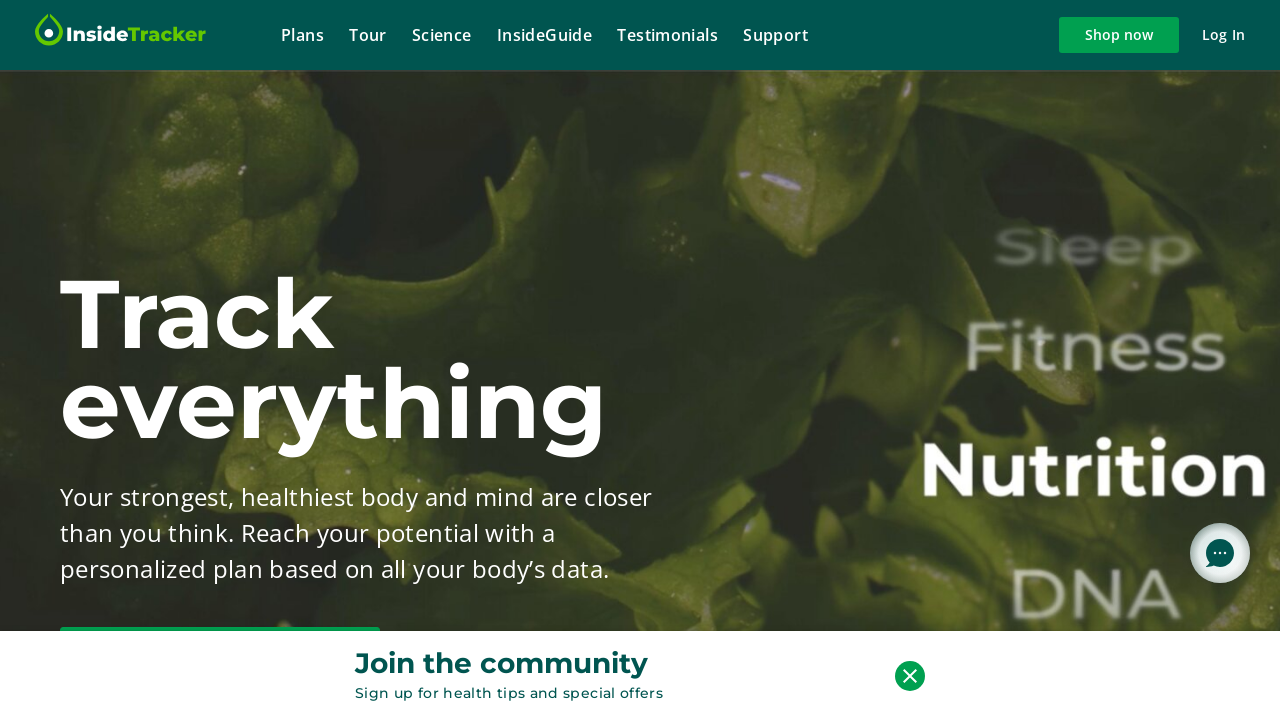

Took final screenshot of original page
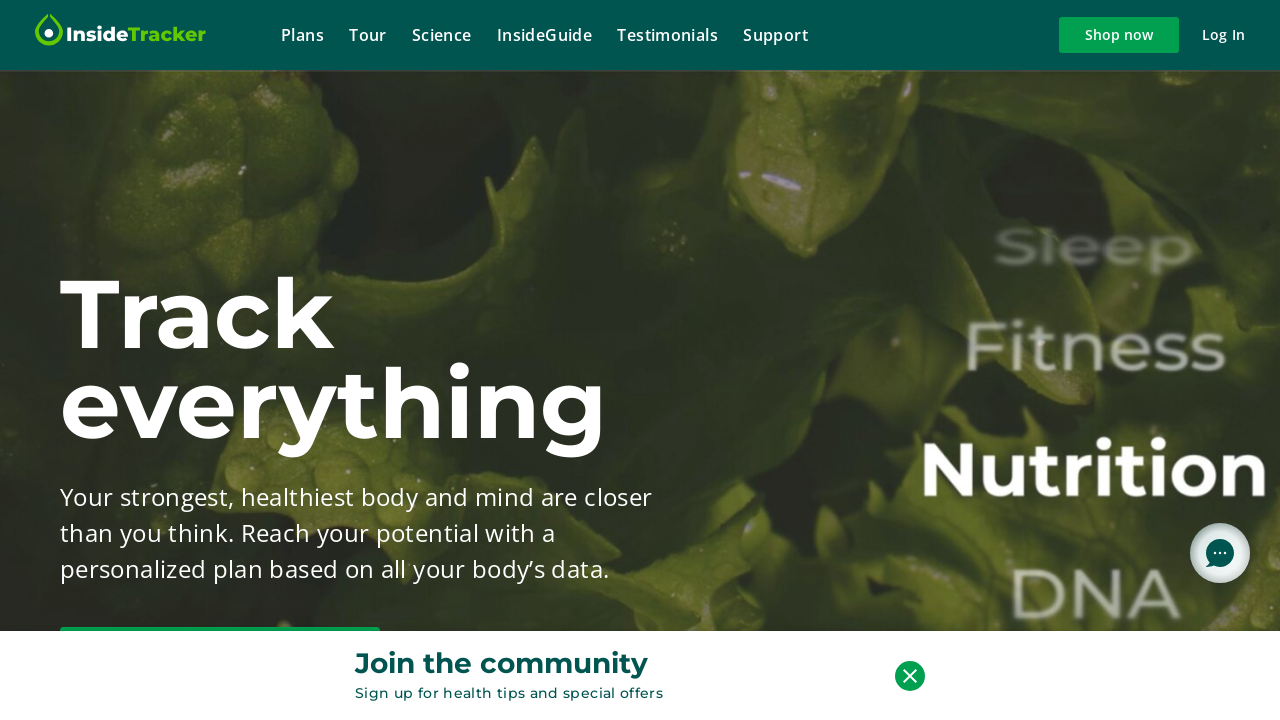

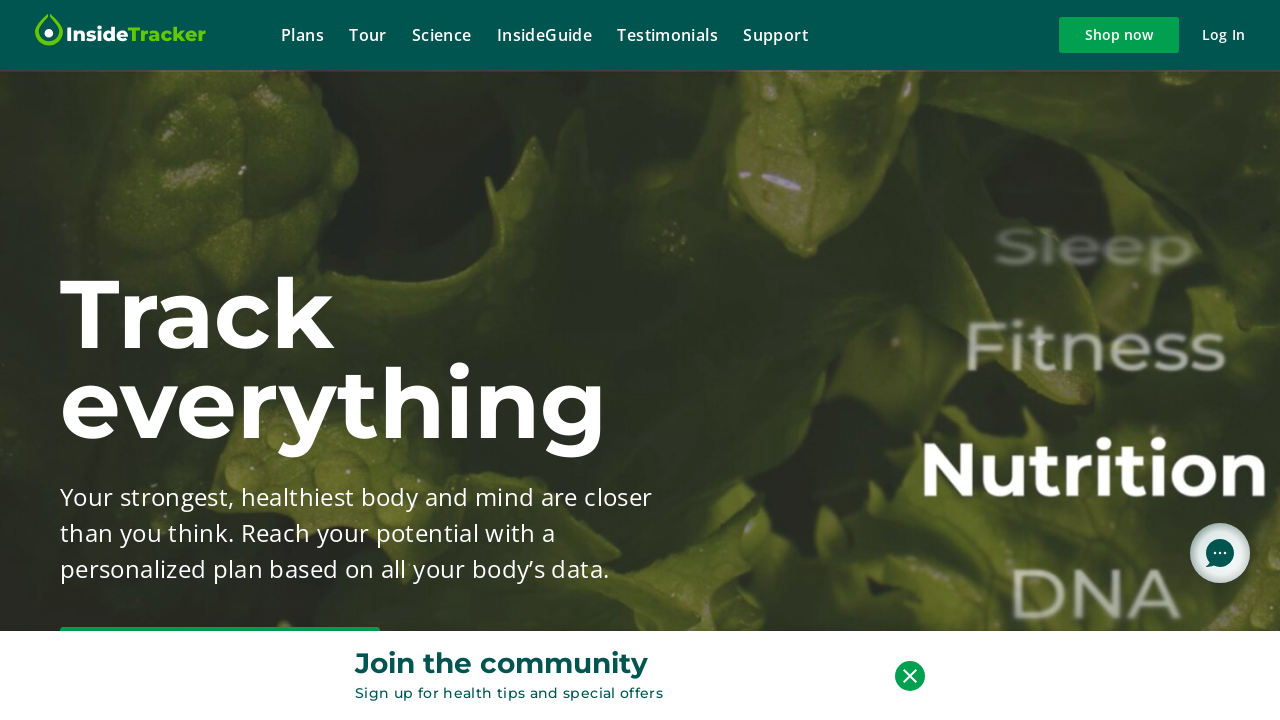